Tests handling a JavaScript prompt dialog by clicking a button to trigger it, entering text, and accepting

Starting URL: https://the-internet.herokuapp.com/javascript_alerts

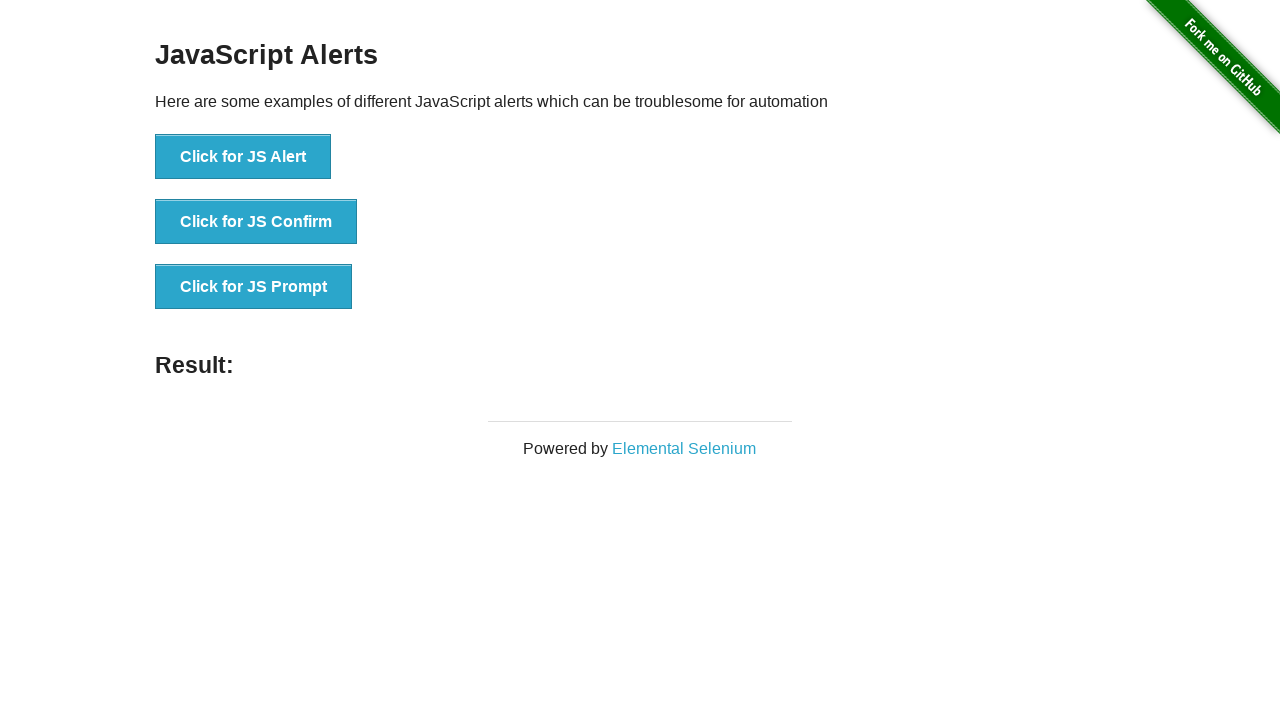

Set up dialog handler for prompt alerts
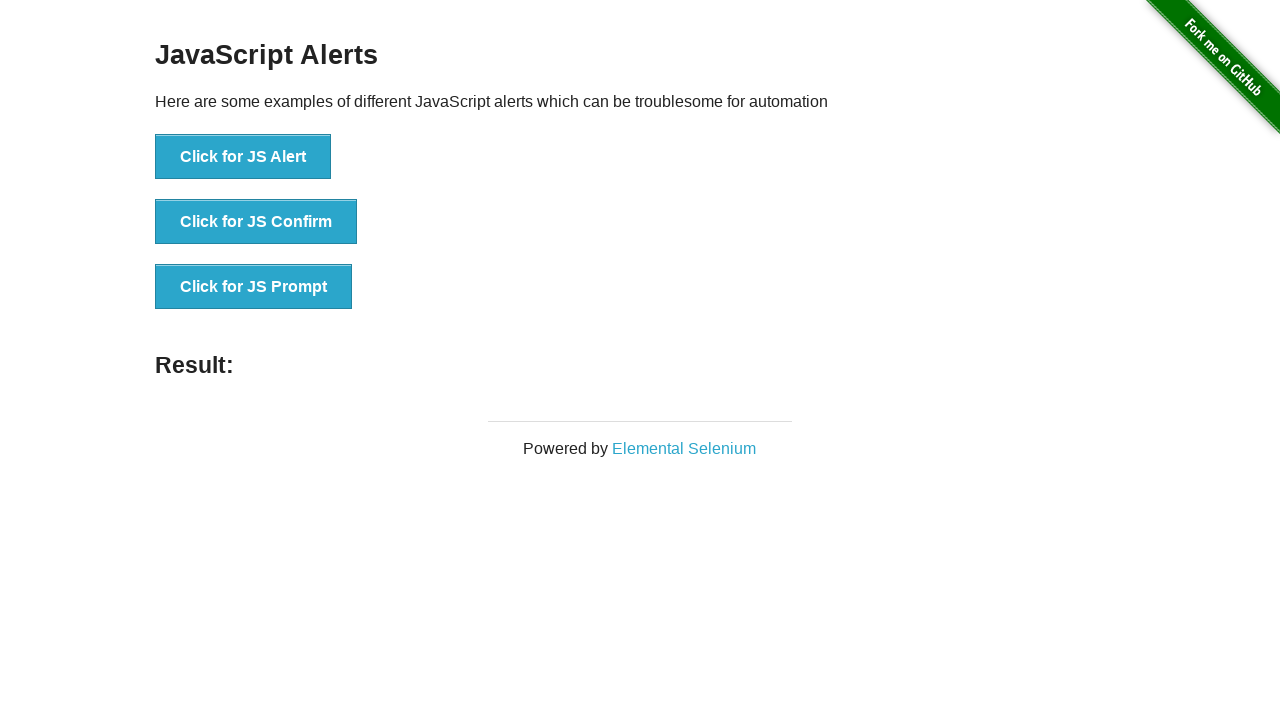

Clicked button to trigger JavaScript prompt dialog at (254, 287) on text=Click for JS Prompt
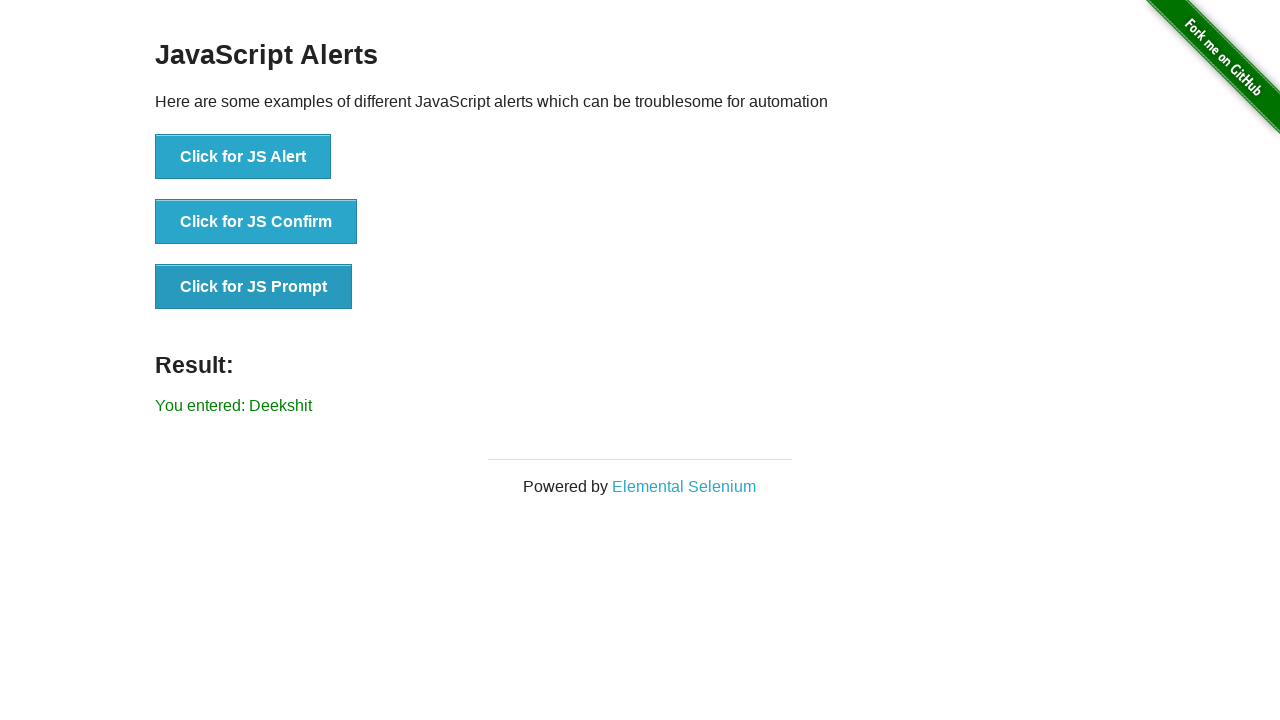

Waited for prompt dialog to be handled and accepted with text 'Deekshit'
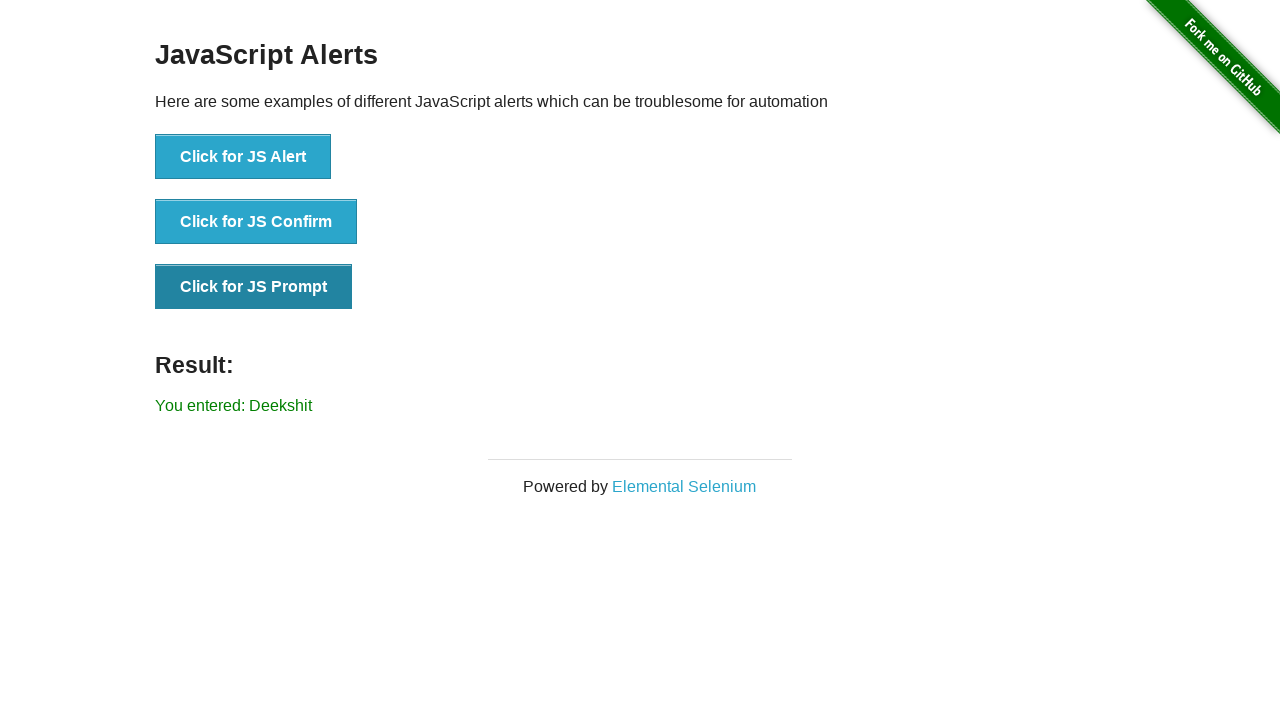

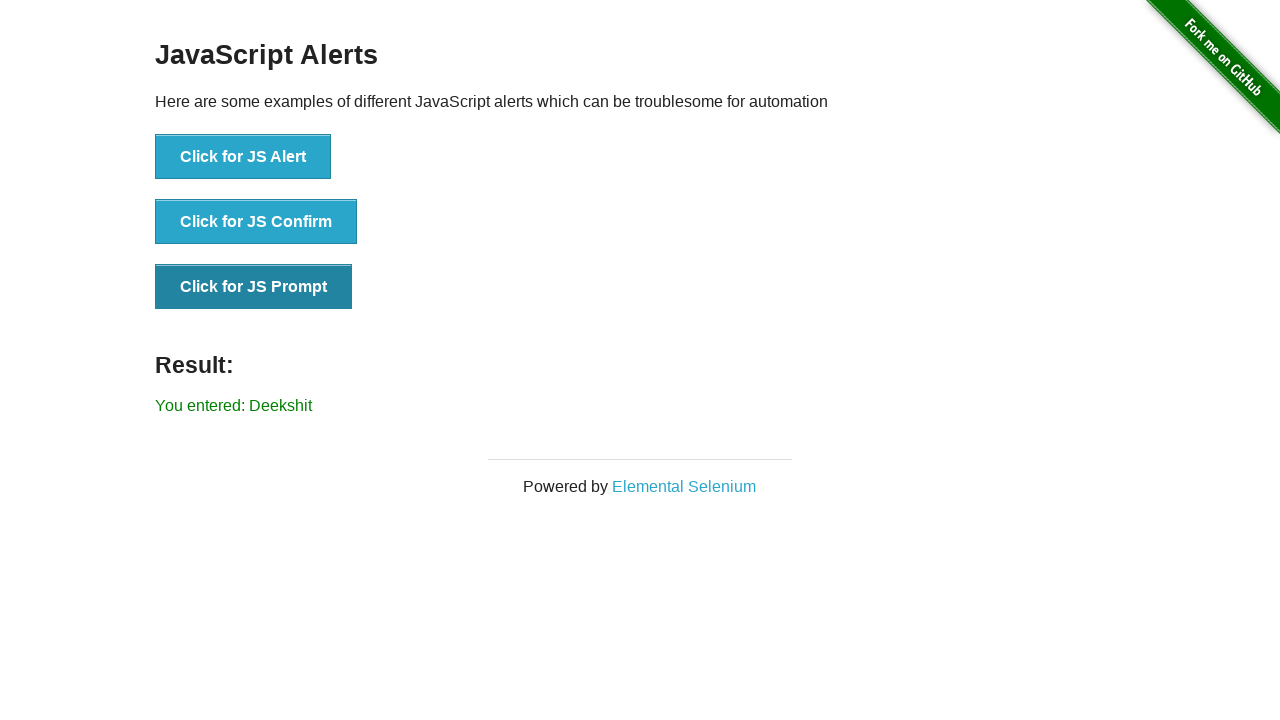